Tests displaying jQuery Growl notification messages on a webpage by injecting jQuery and jQuery Growl library via JavaScript, then triggering various notification types (default, error, notice, warning).

Starting URL: http://the-internet.herokuapp.com/

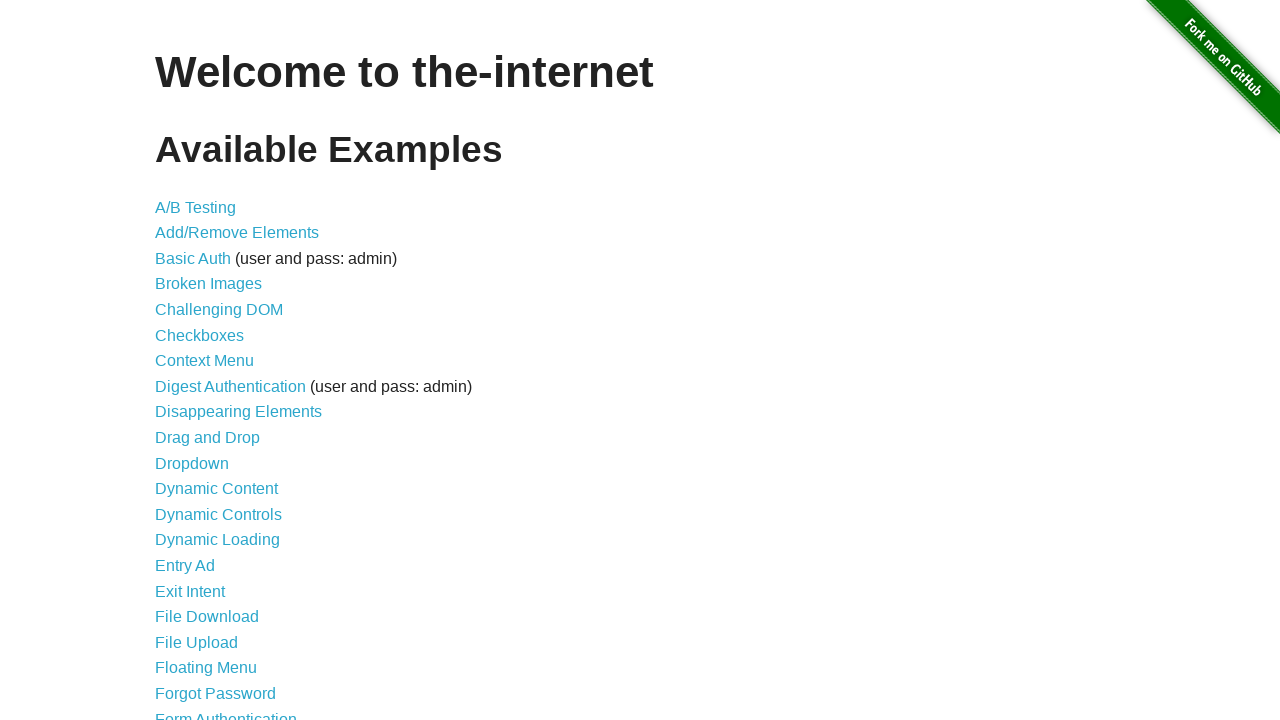

Injected jQuery library into page if not already present
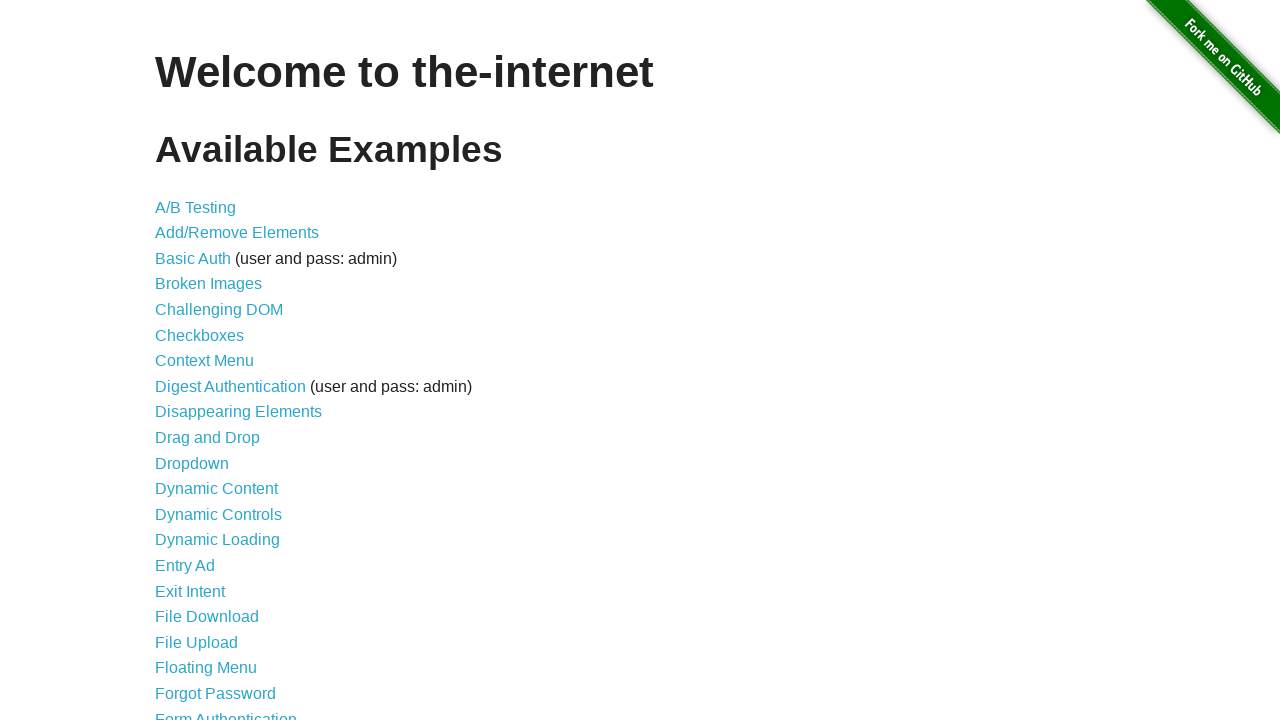

Verified jQuery loaded successfully
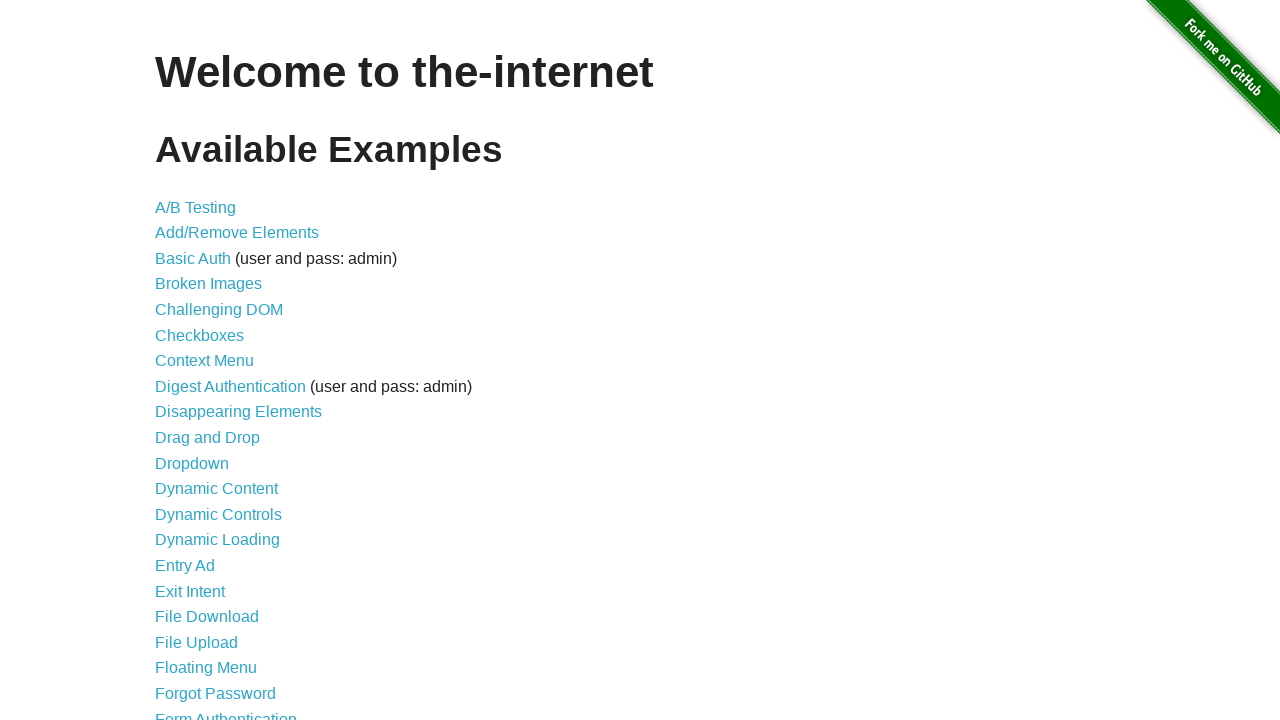

Loaded jQuery Growl library script
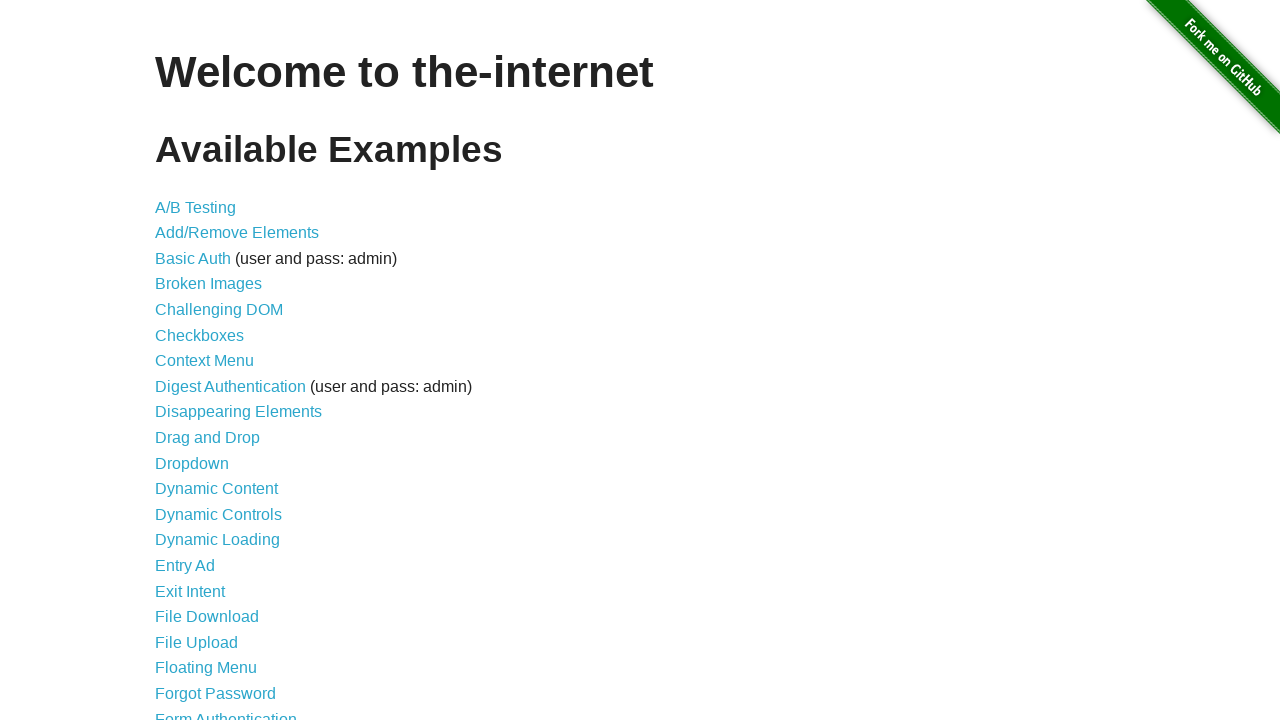

Added jQuery Growl CSS stylesheet to page
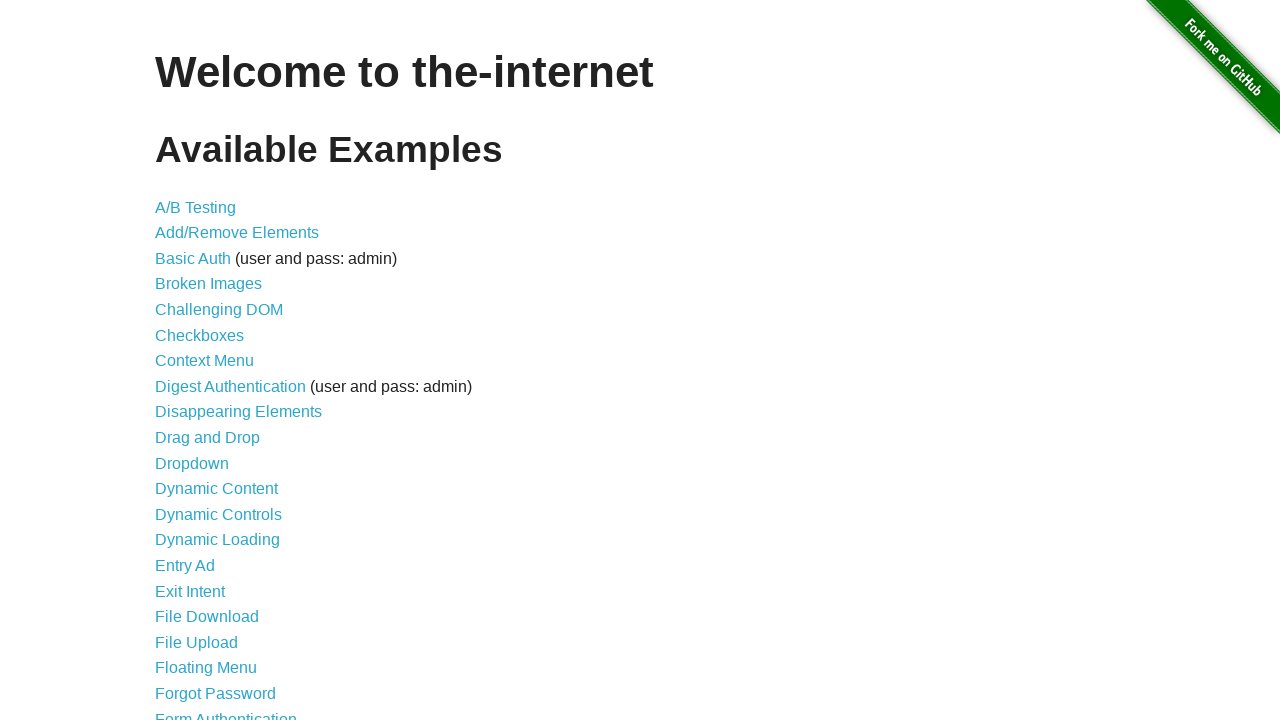

Verified jQuery Growl function is available
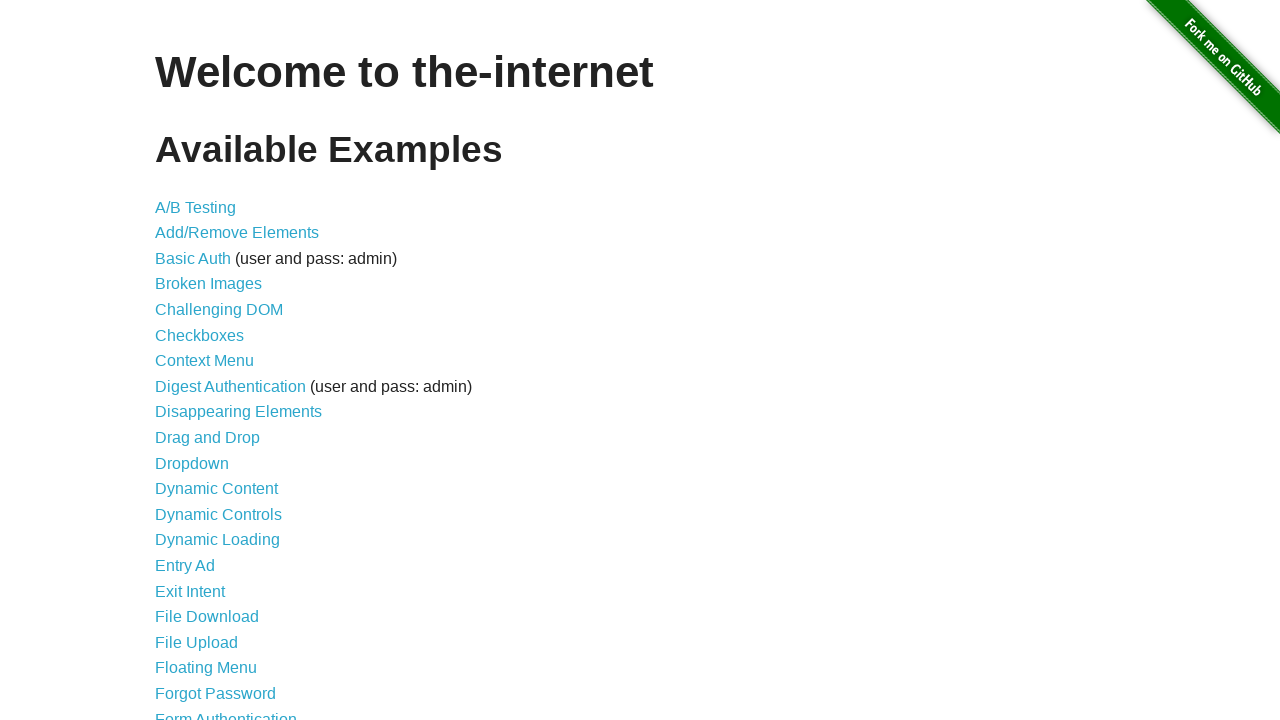

Triggered default Growl notification with title 'GET' and message '/'
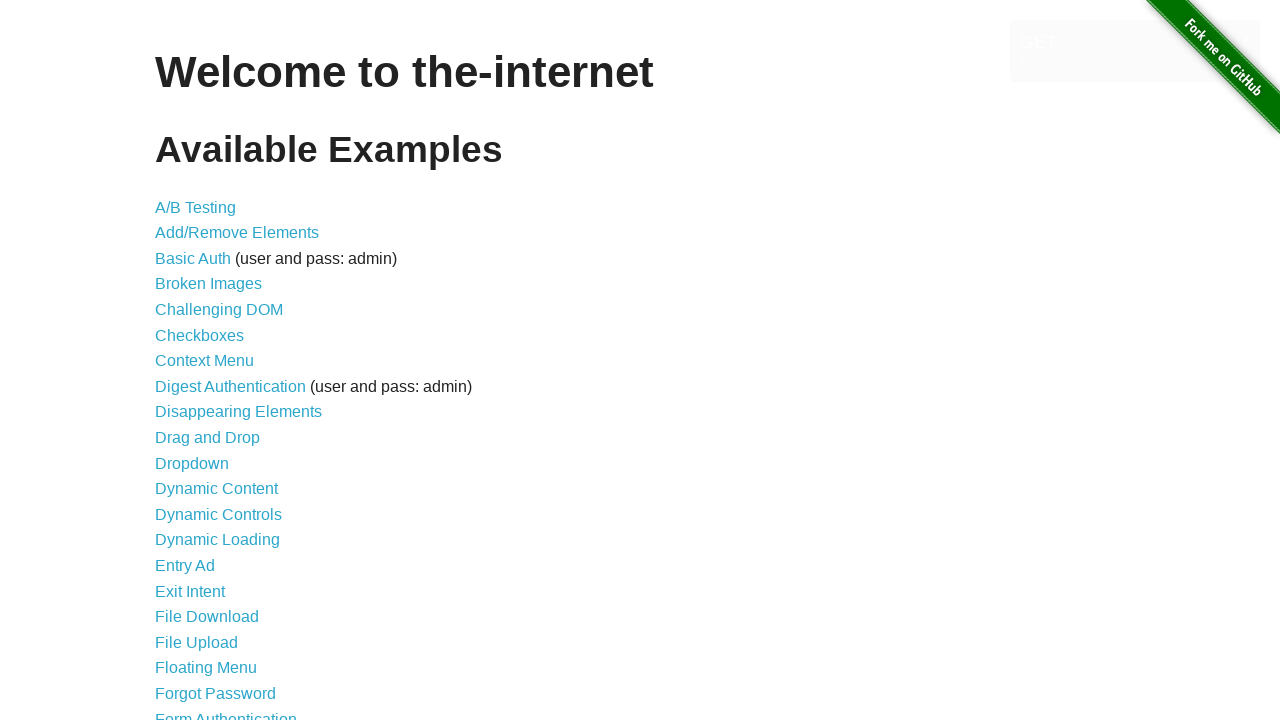

Triggered error Growl notification
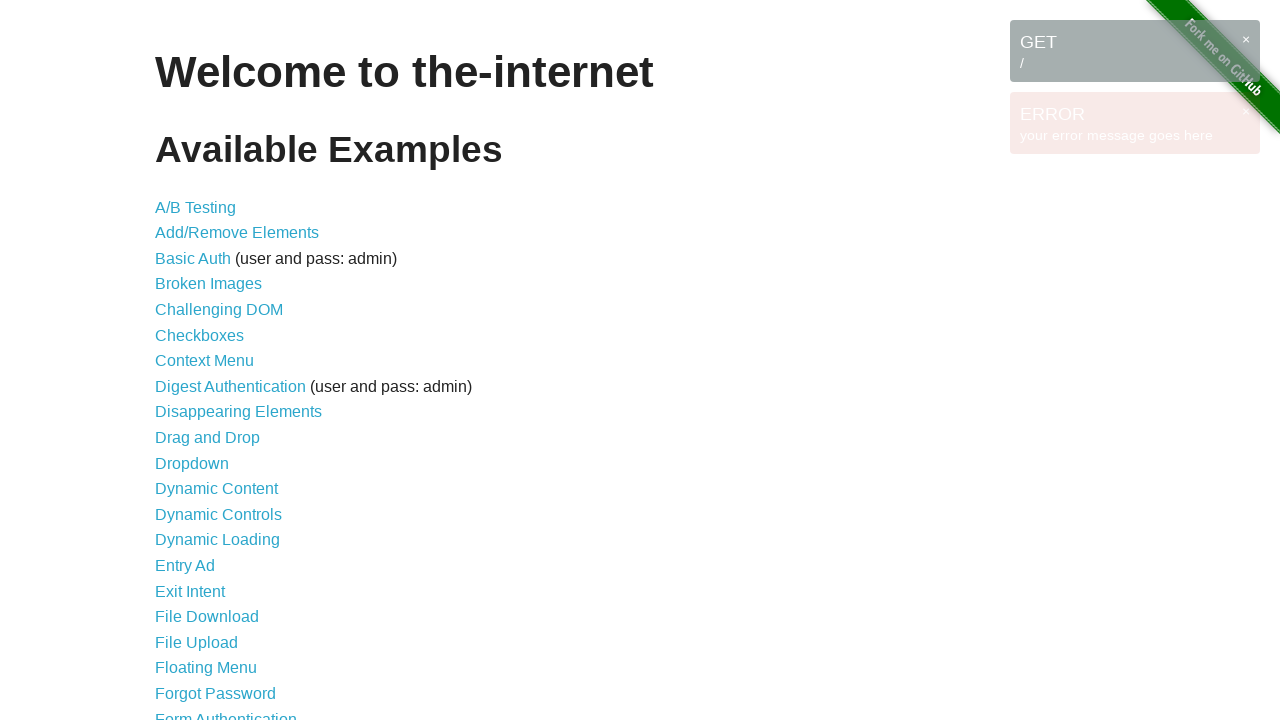

Triggered notice Growl notification
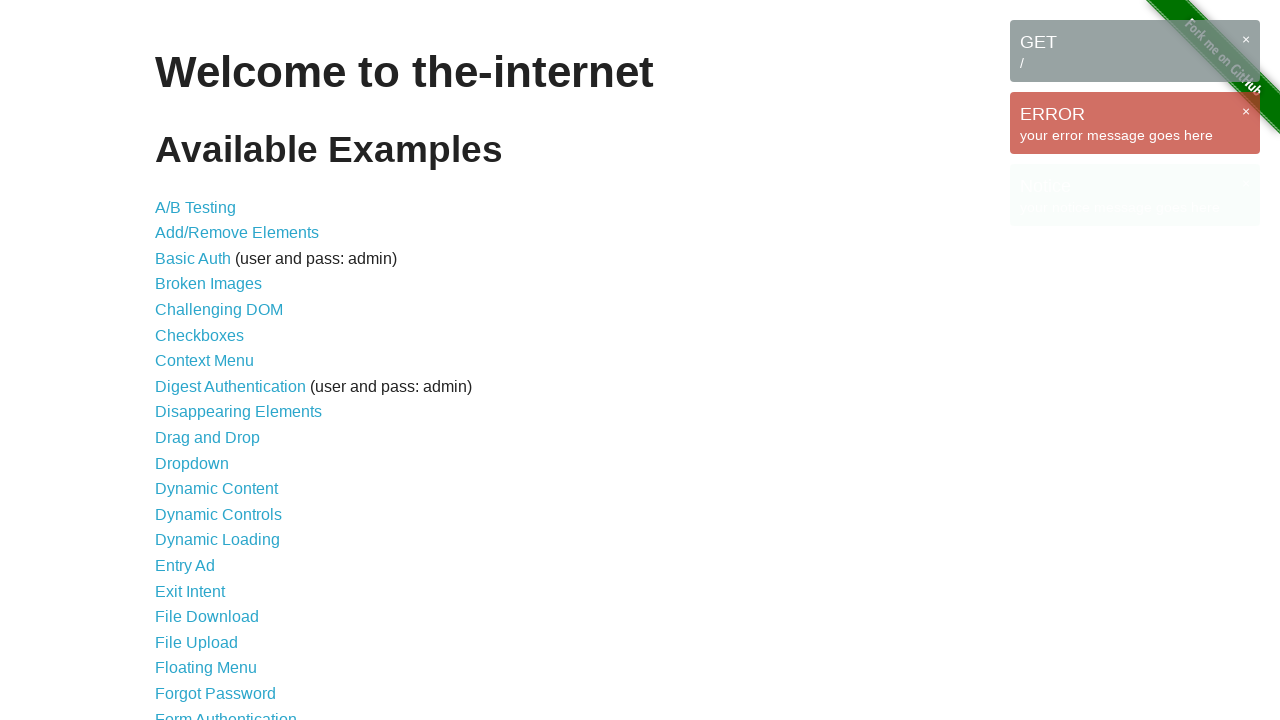

Triggered warning Growl notification
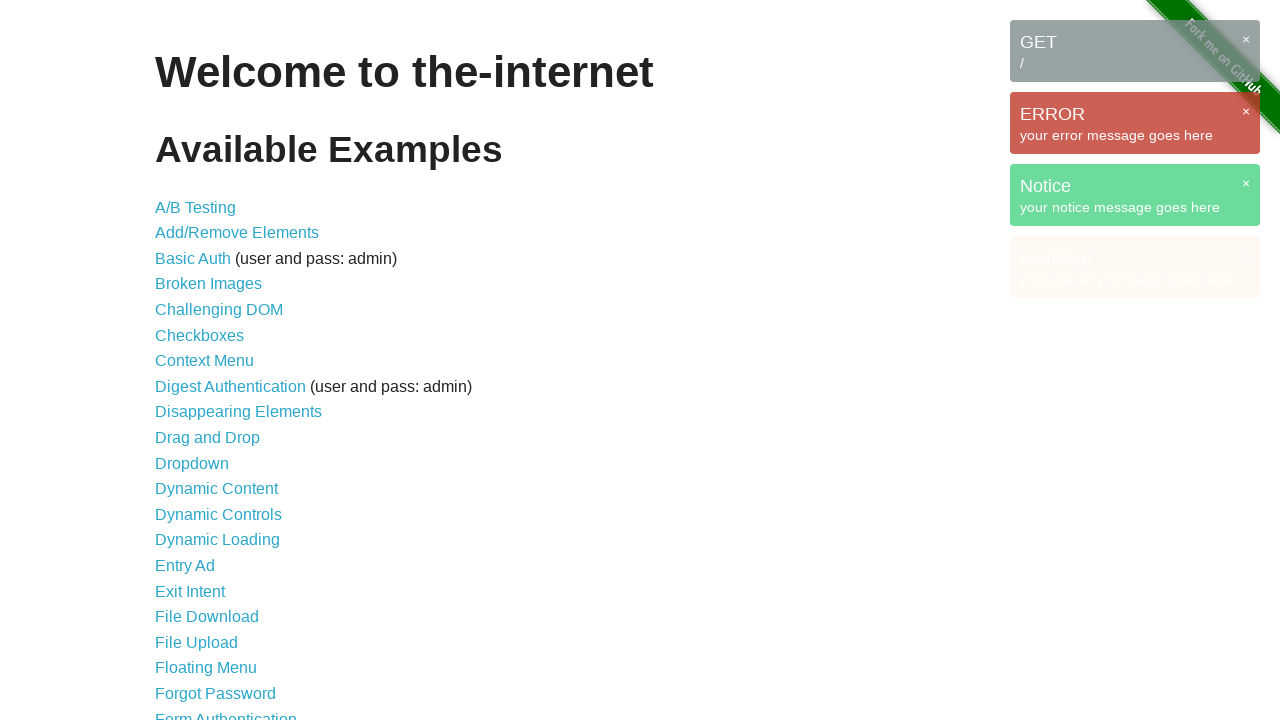

All Growl notification messages are now visible on page
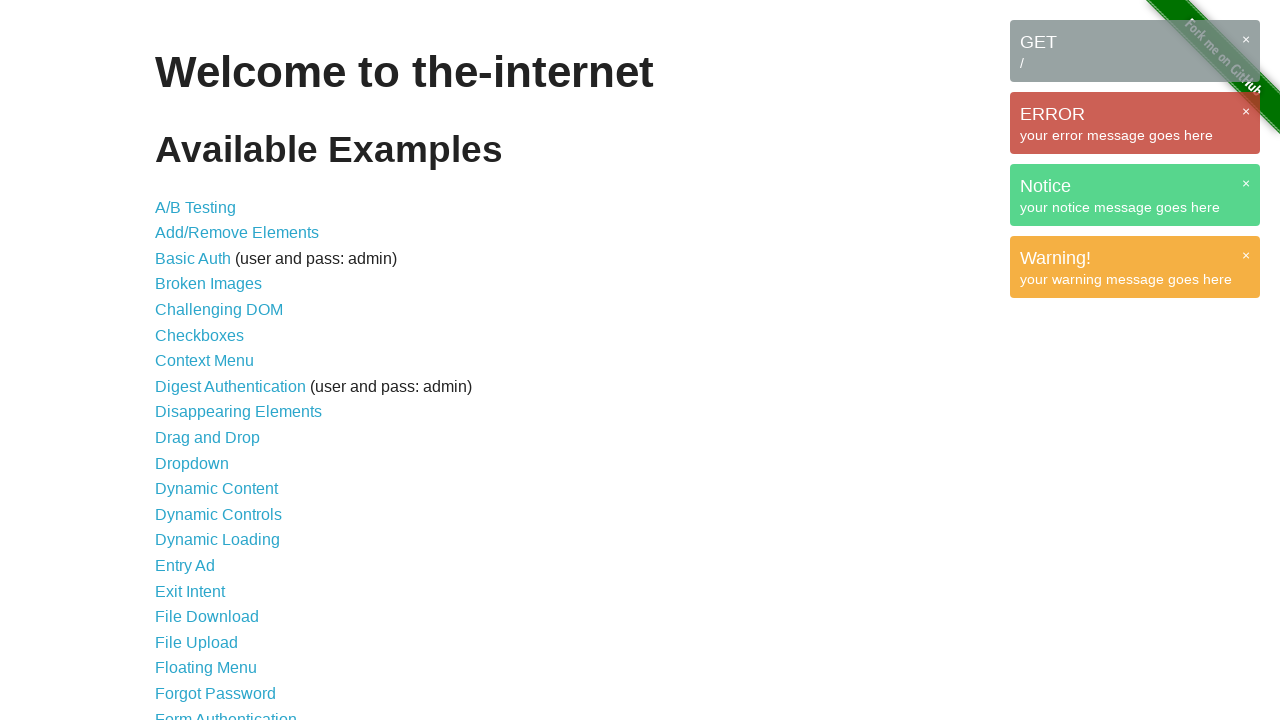

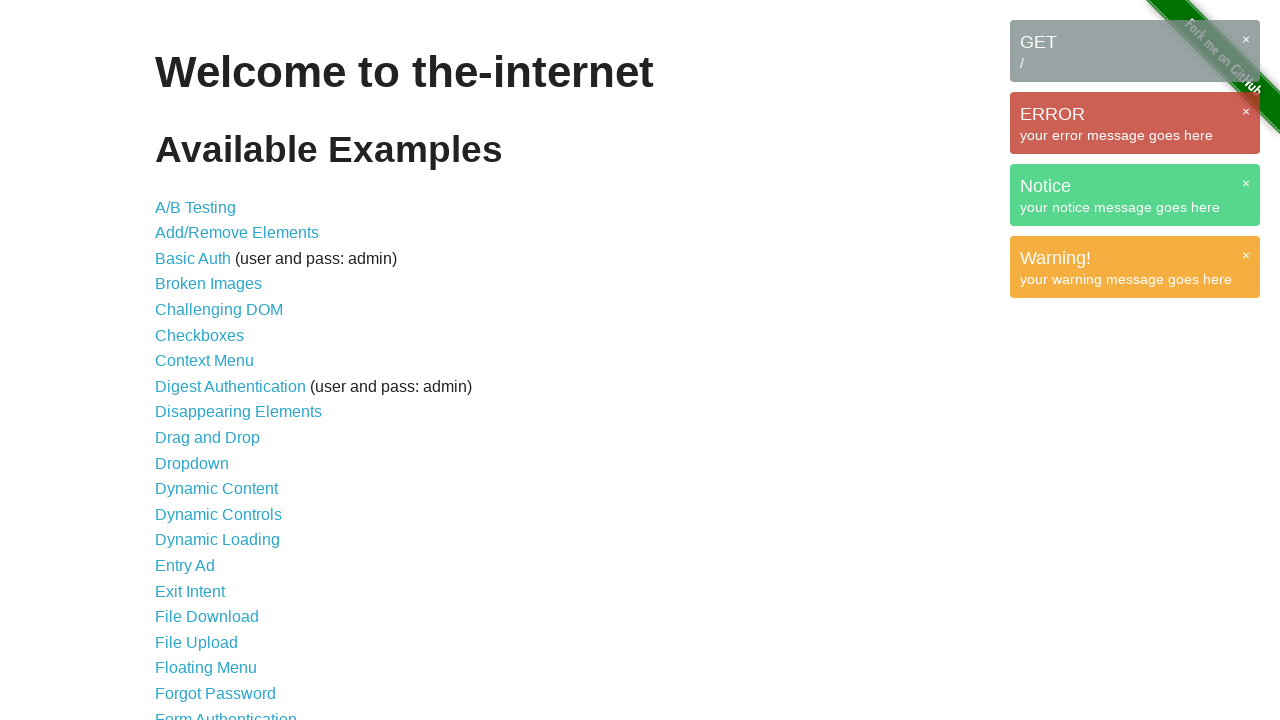